Tests keyboard actions by typing text in a textarea, selecting all with Ctrl+A, copying with Ctrl+C, tabbing to the second text area, and pasting with Ctrl+V to verify copy-paste functionality.

Starting URL: https://text-compare.com/

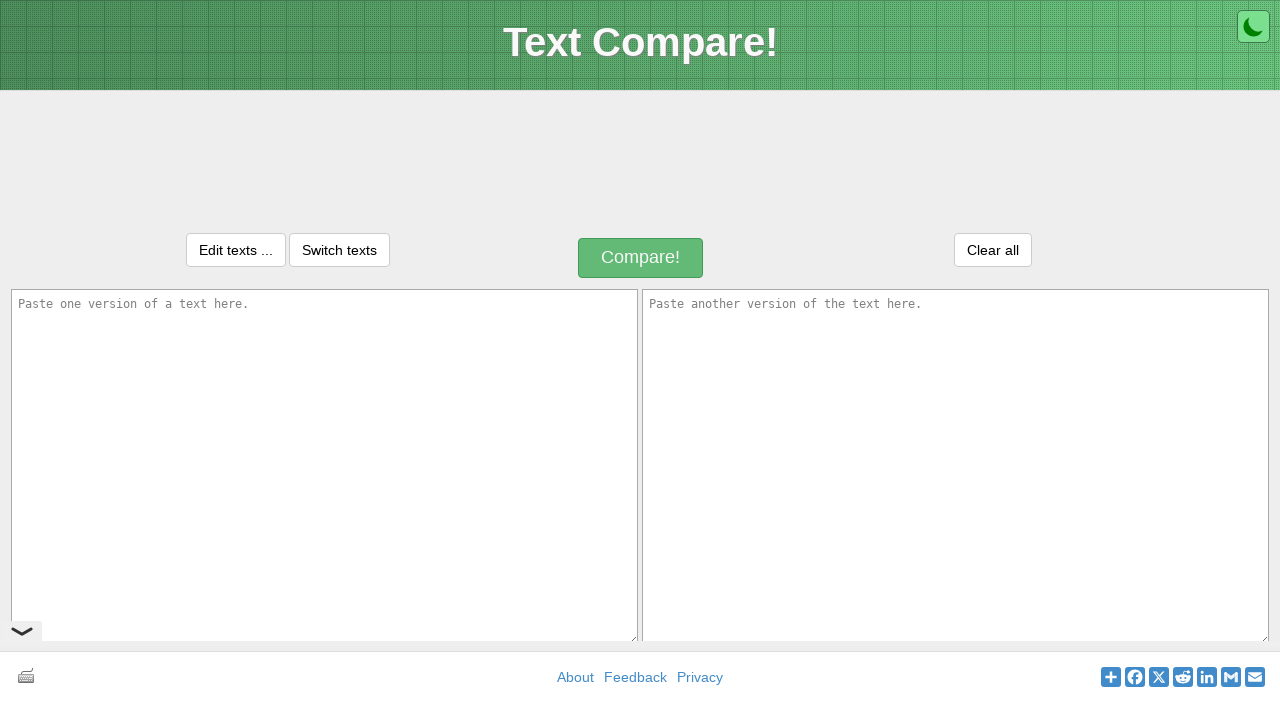

Typed 'WELCOME' in the first textarea on textarea#inputText1
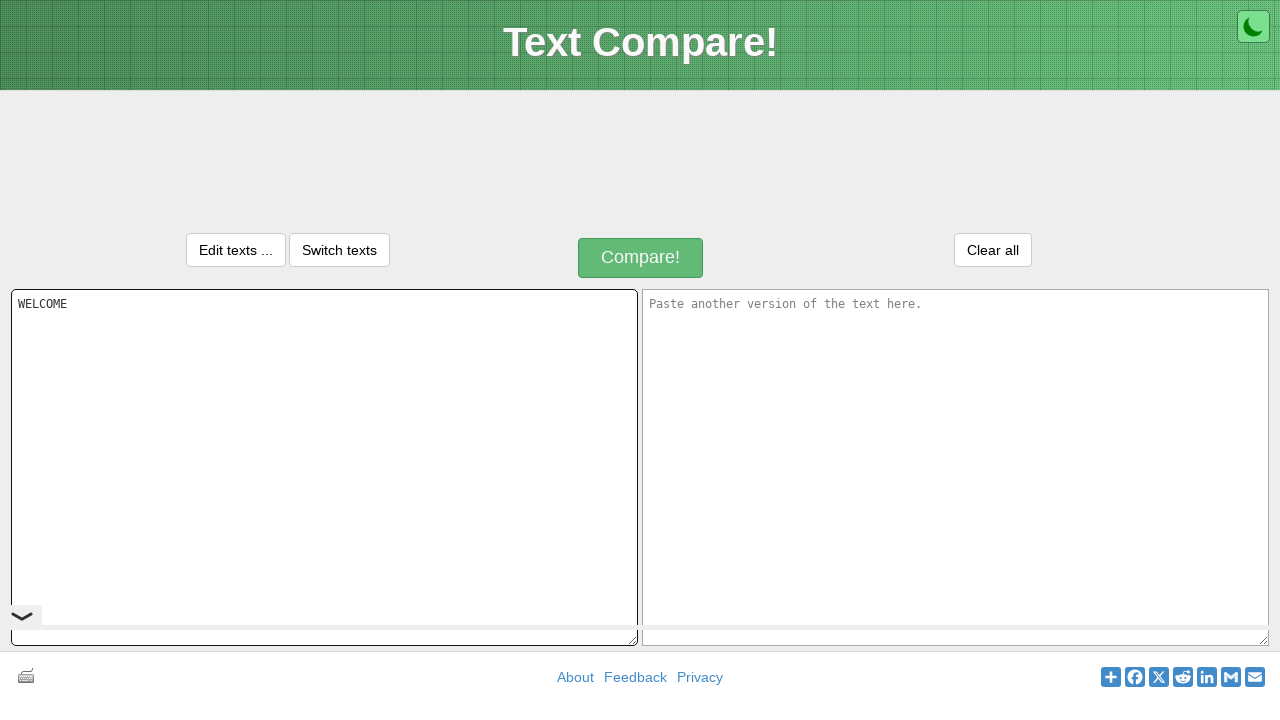

Clicked on the first textarea to ensure focus at (324, 467) on textarea#inputText1
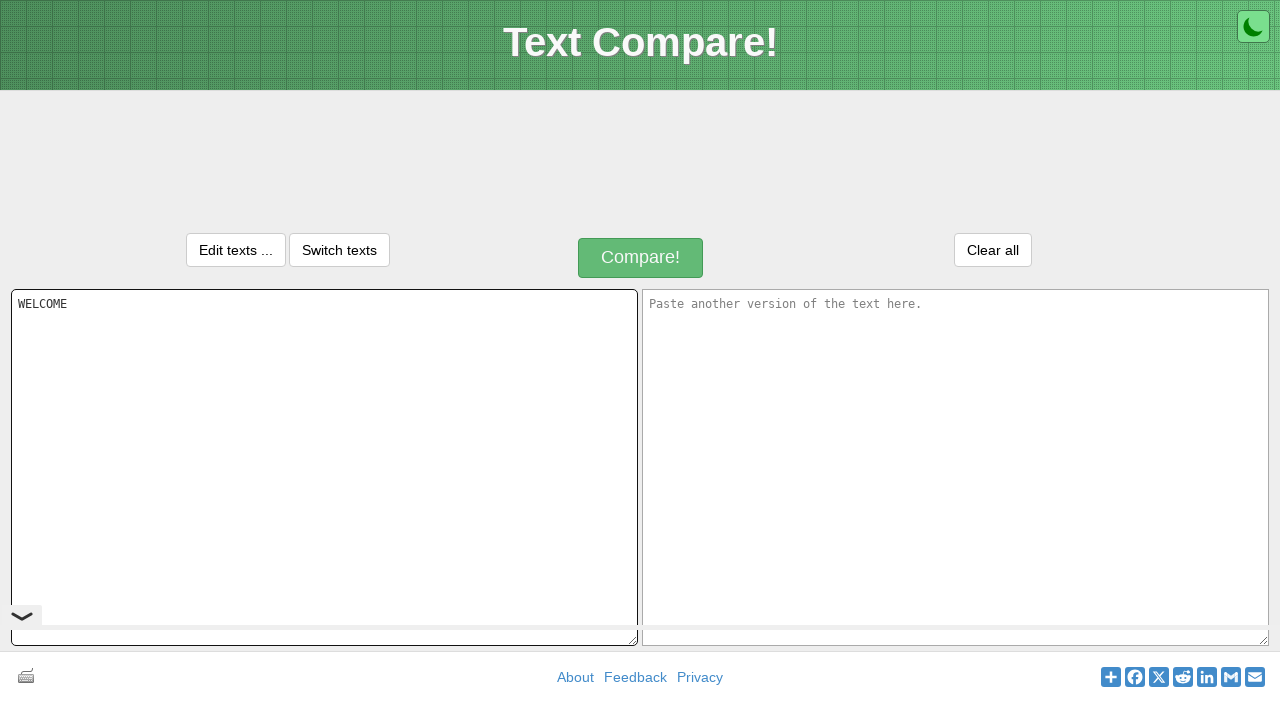

Selected all text in the first textarea using Ctrl+A
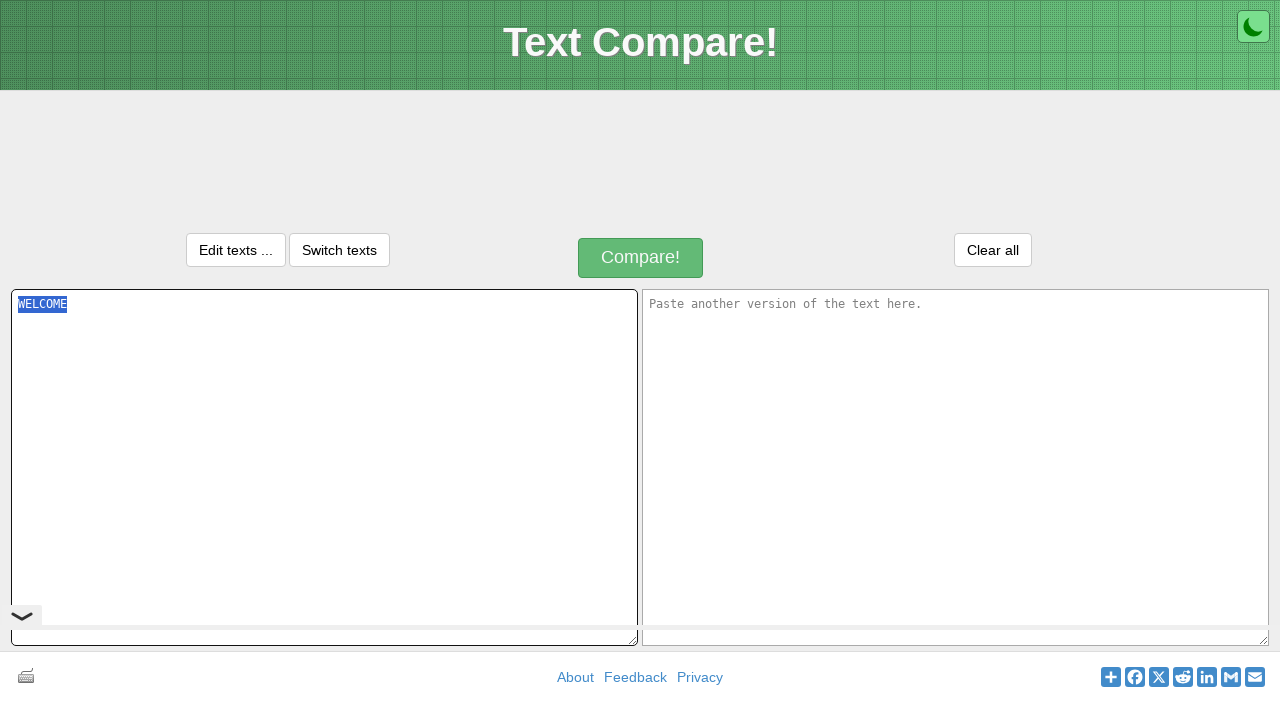

Copied the selected text using Ctrl+C
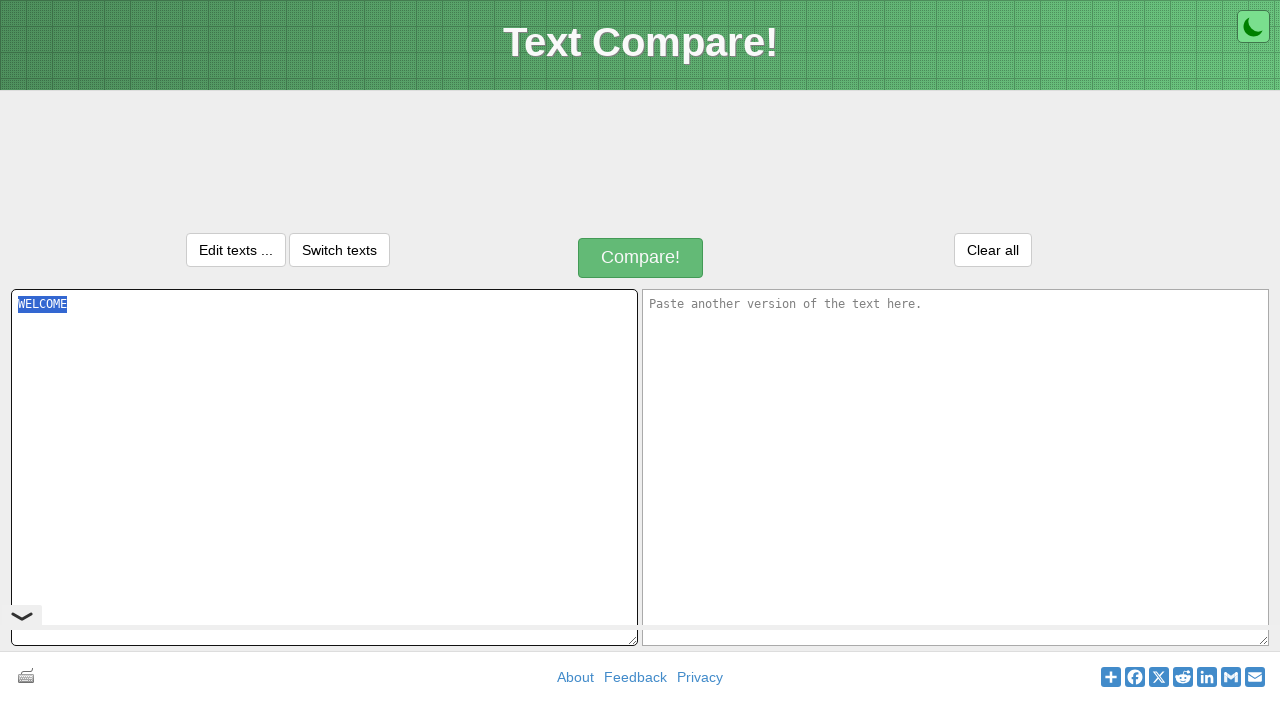

Pressed Tab to move focus to the second textarea
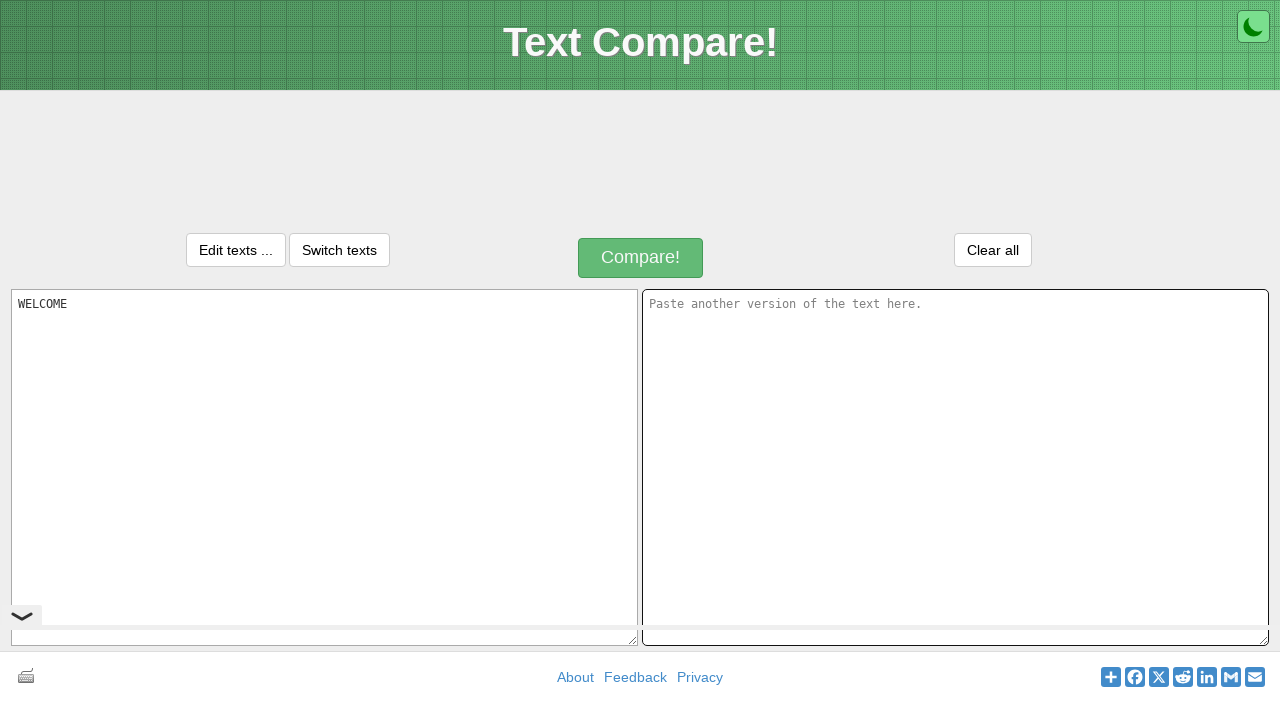

Pasted the copied text into the second textarea using Ctrl+V
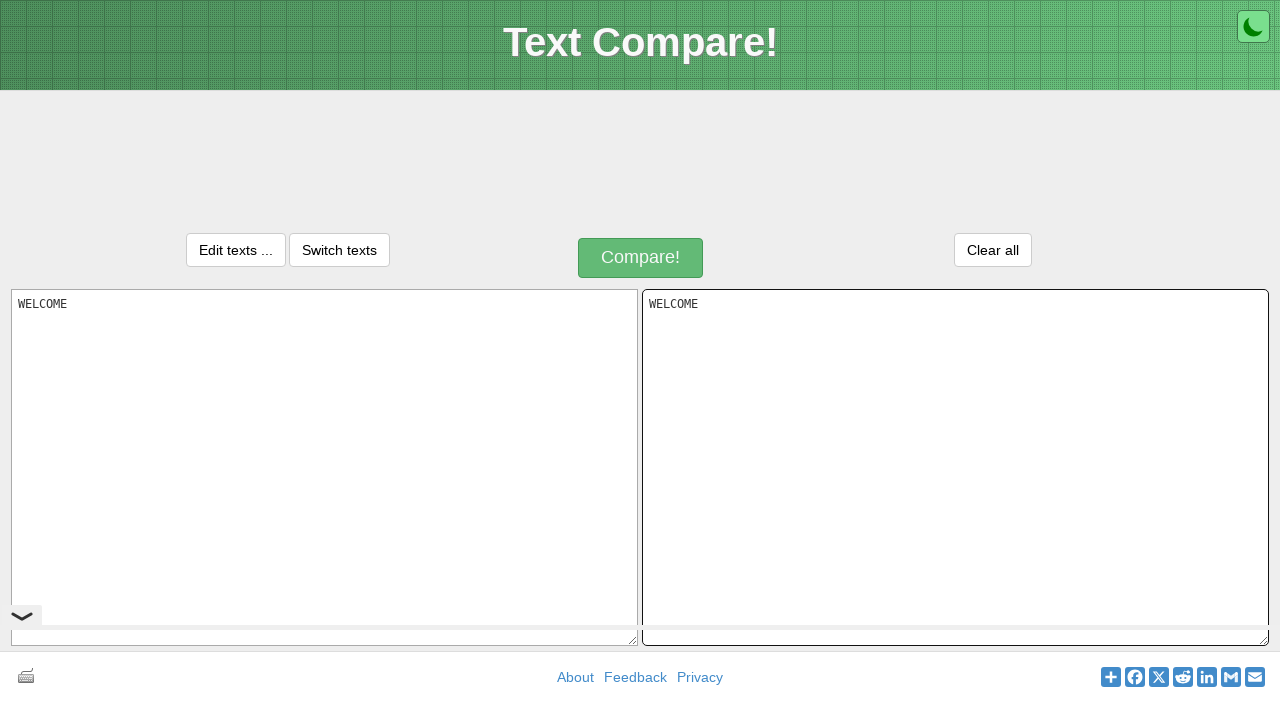

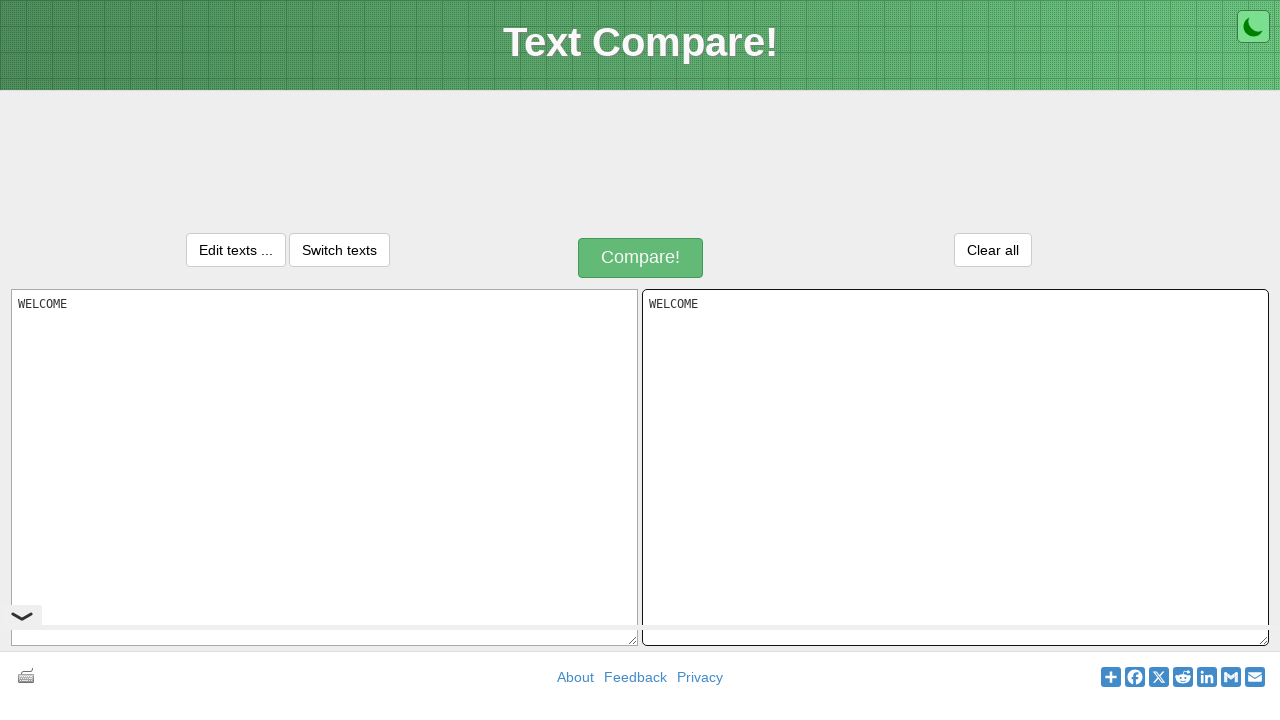